Tests clicking a checkbox (checkbox 3) and verifies it becomes selected

Starting URL: https://rahulshettyacademy.com/AutomationPractice/

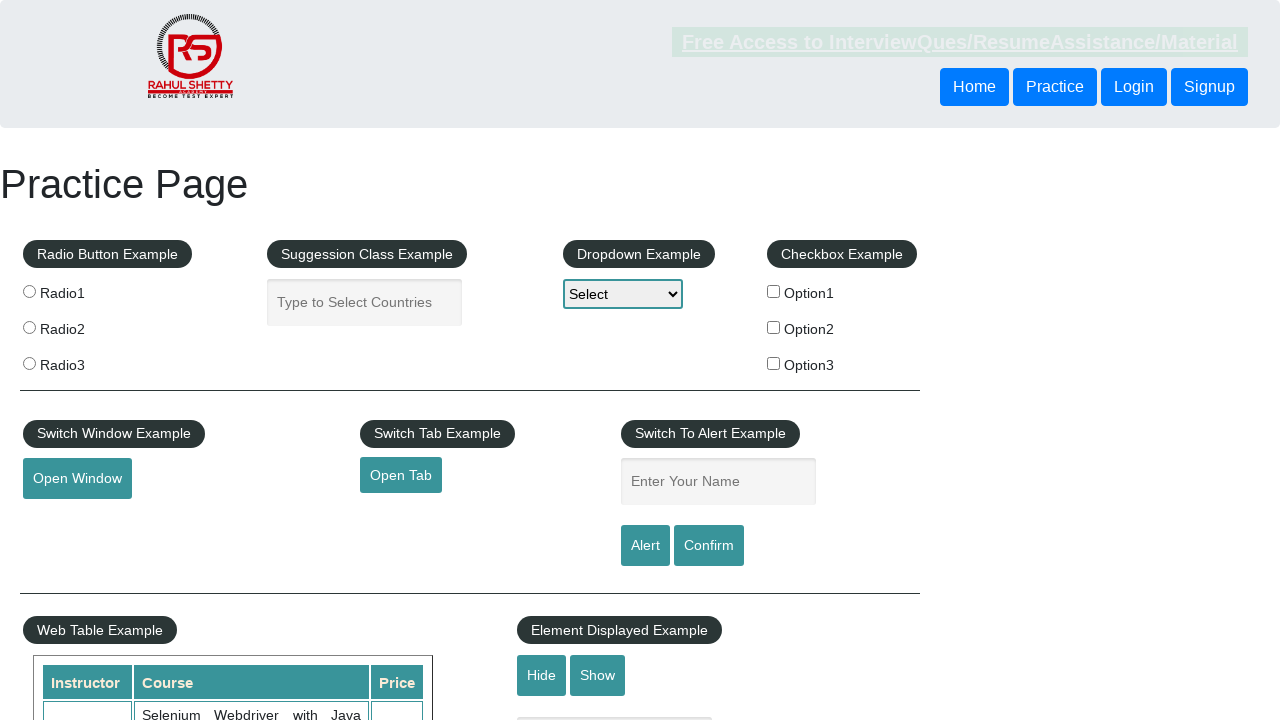

Navigated to https://rahulshettyacademy.com/AutomationPractice/
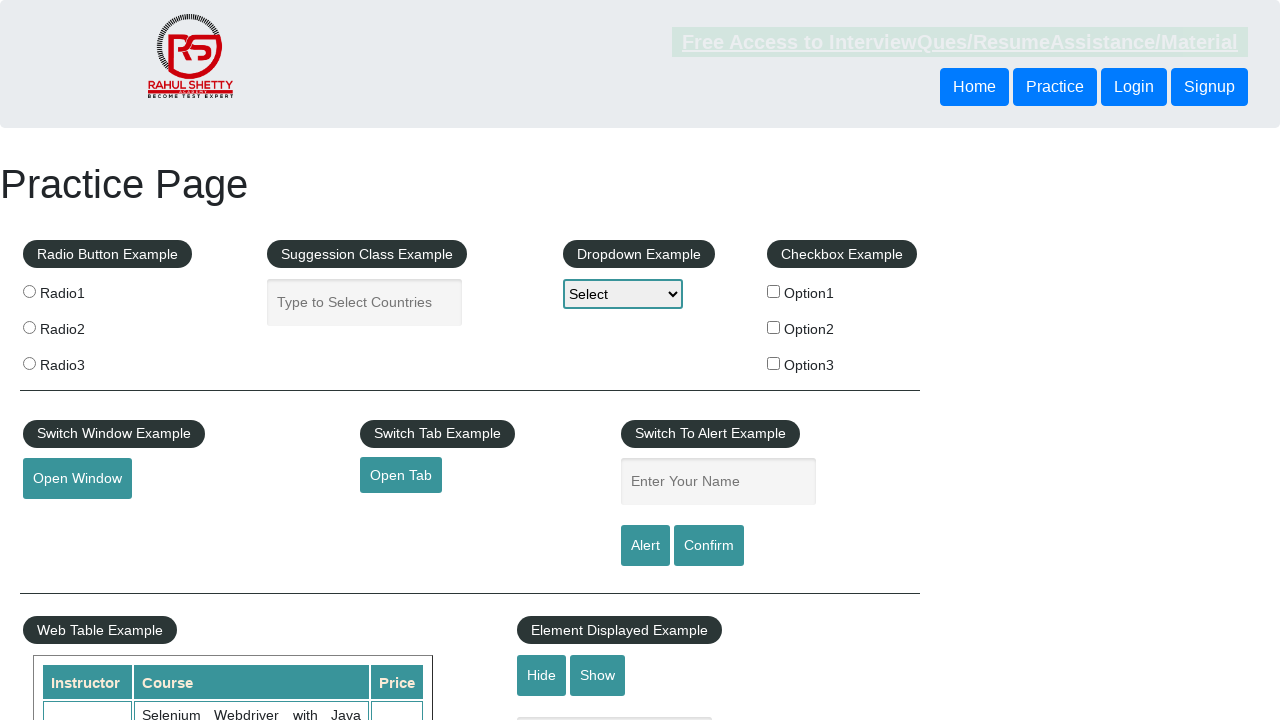

Clicked checkbox 3 at (774, 363) on #checkBoxOption3
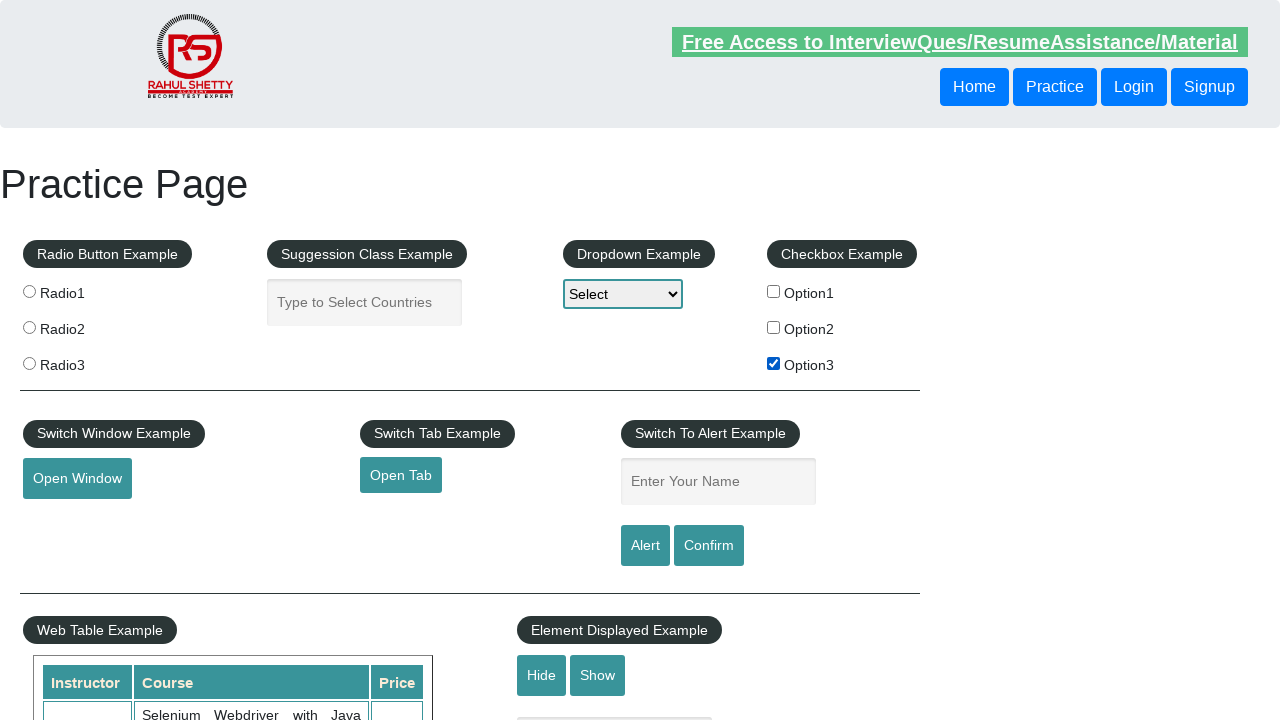

Verified checkbox 3 is selected
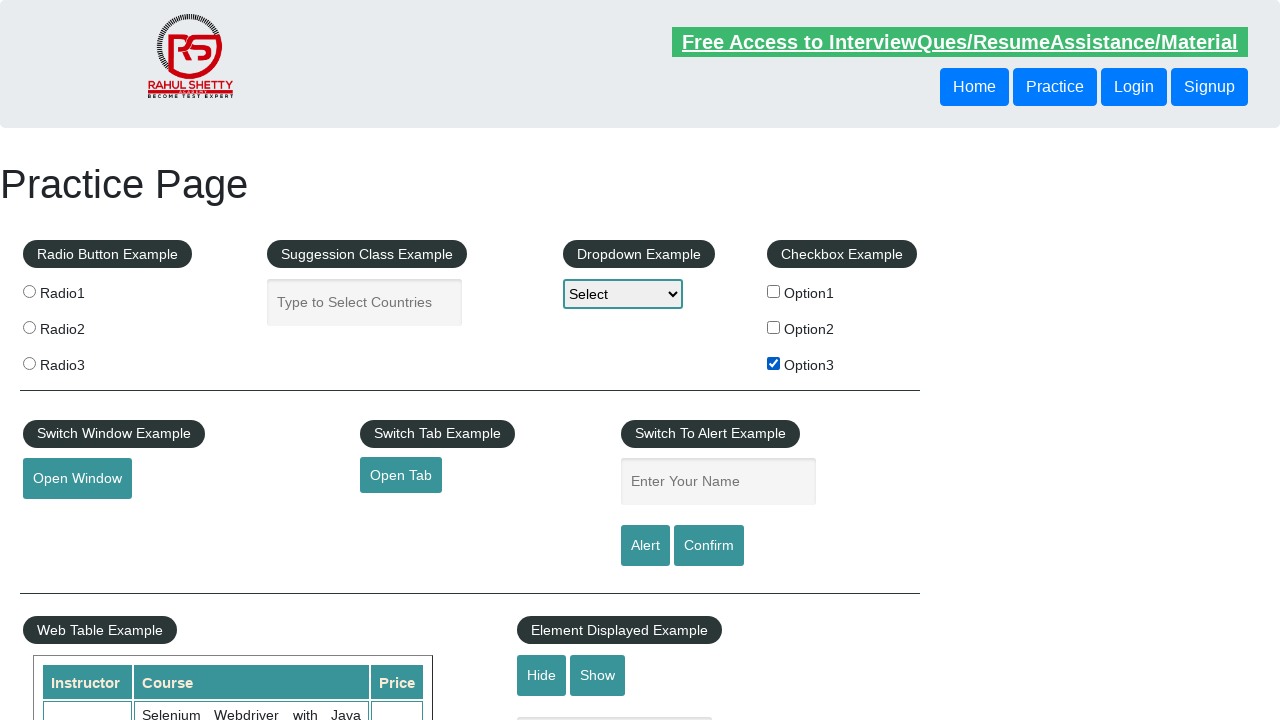

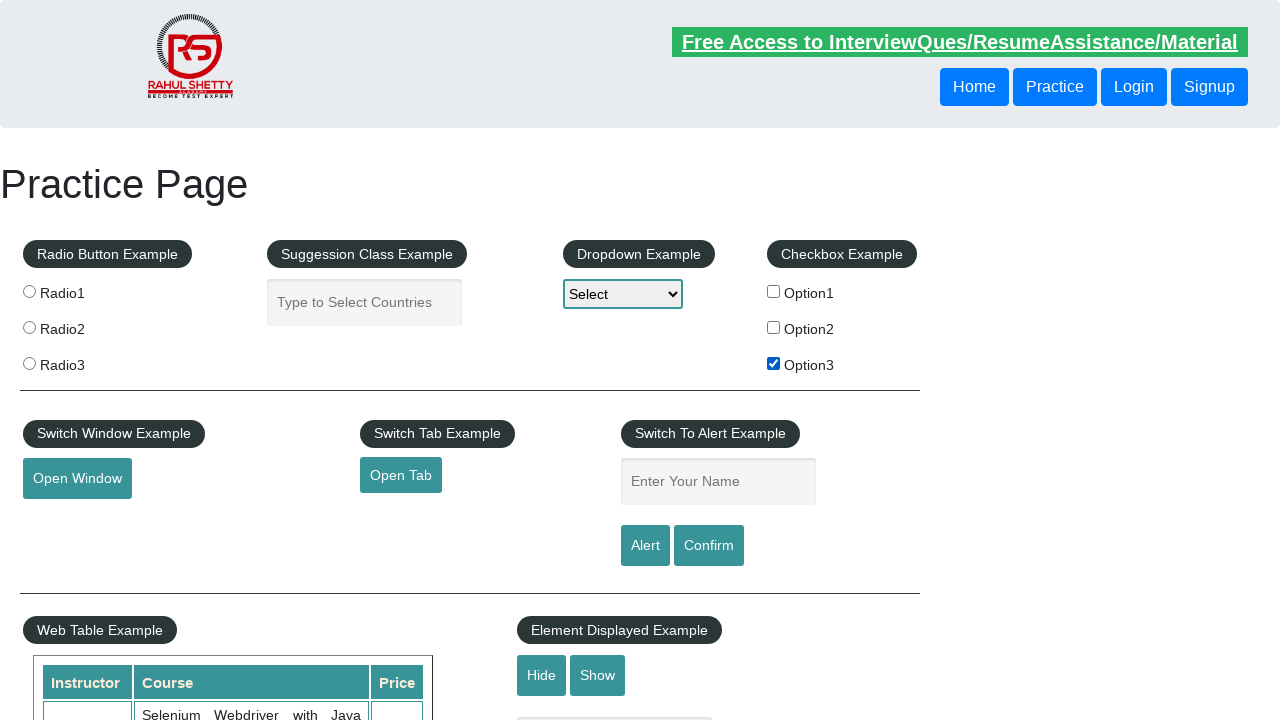